Tests new tab functionality by clicking a button that opens the Formy homepage in a new tab and verifying the content

Starting URL: https://formy-project.herokuapp.com/switch-window

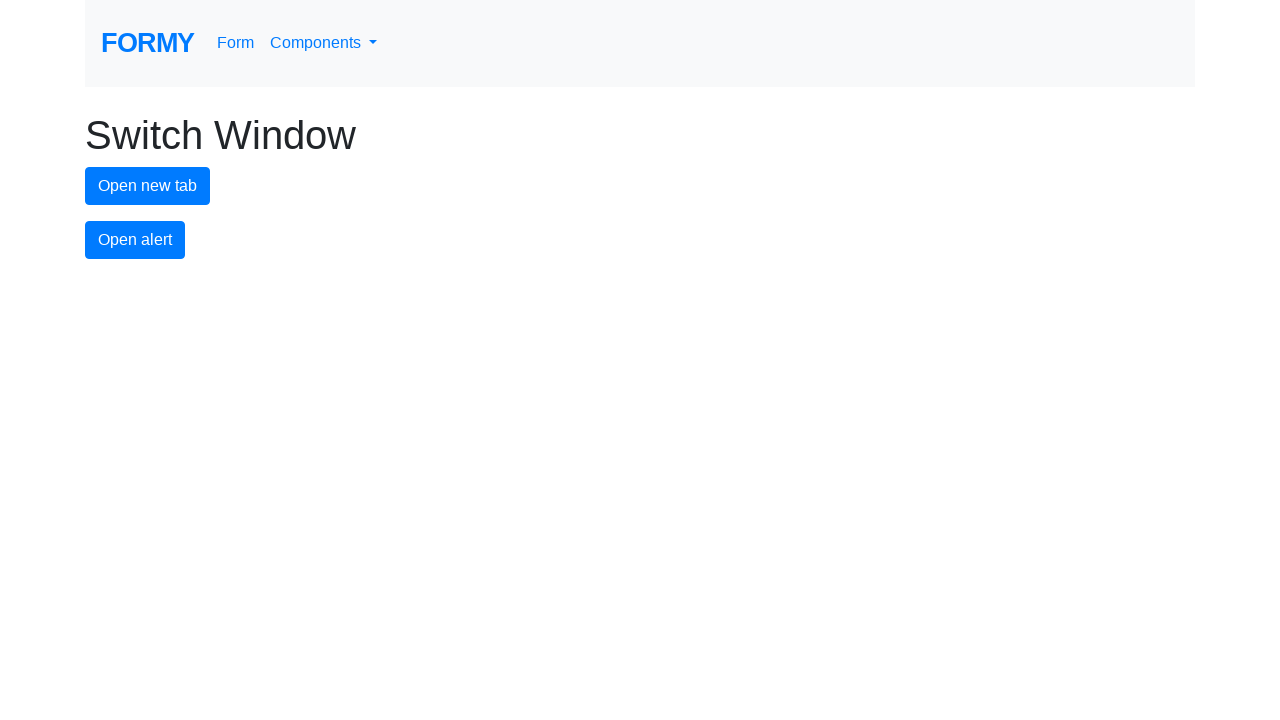

Clicked new tab button to open Formy homepage in new tab at (148, 186) on #new-tab-button
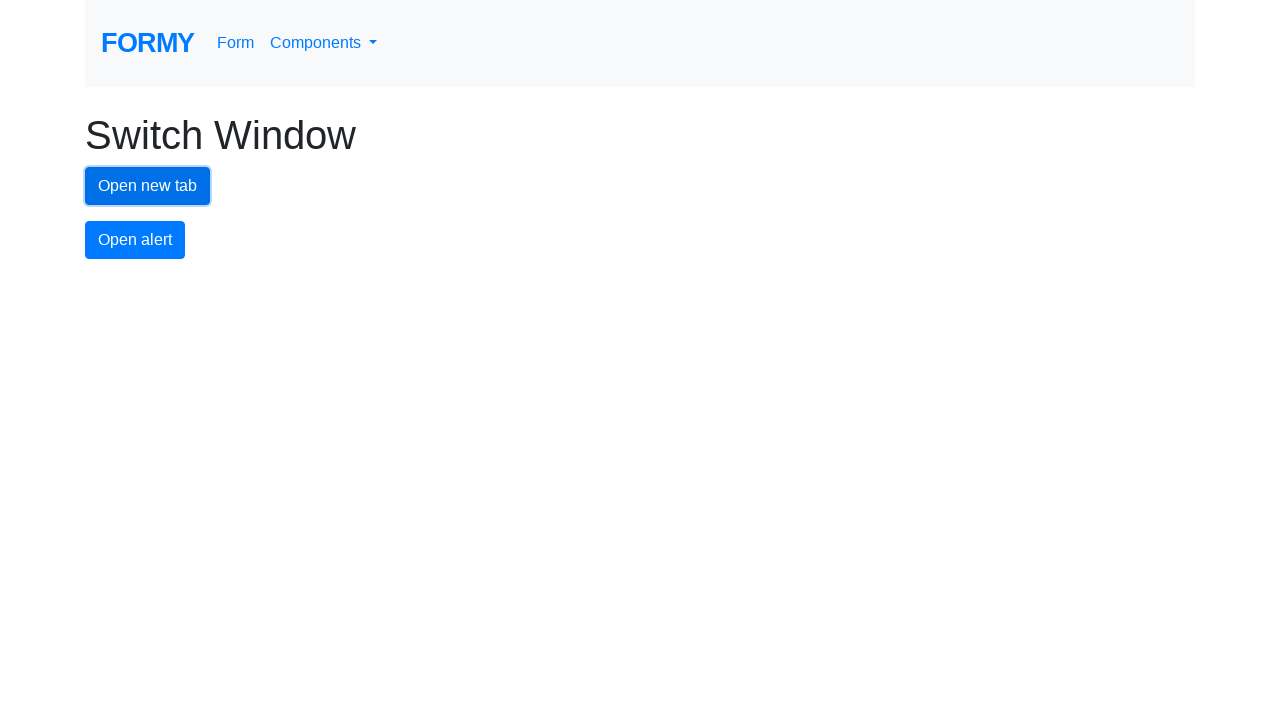

Captured new page object from context
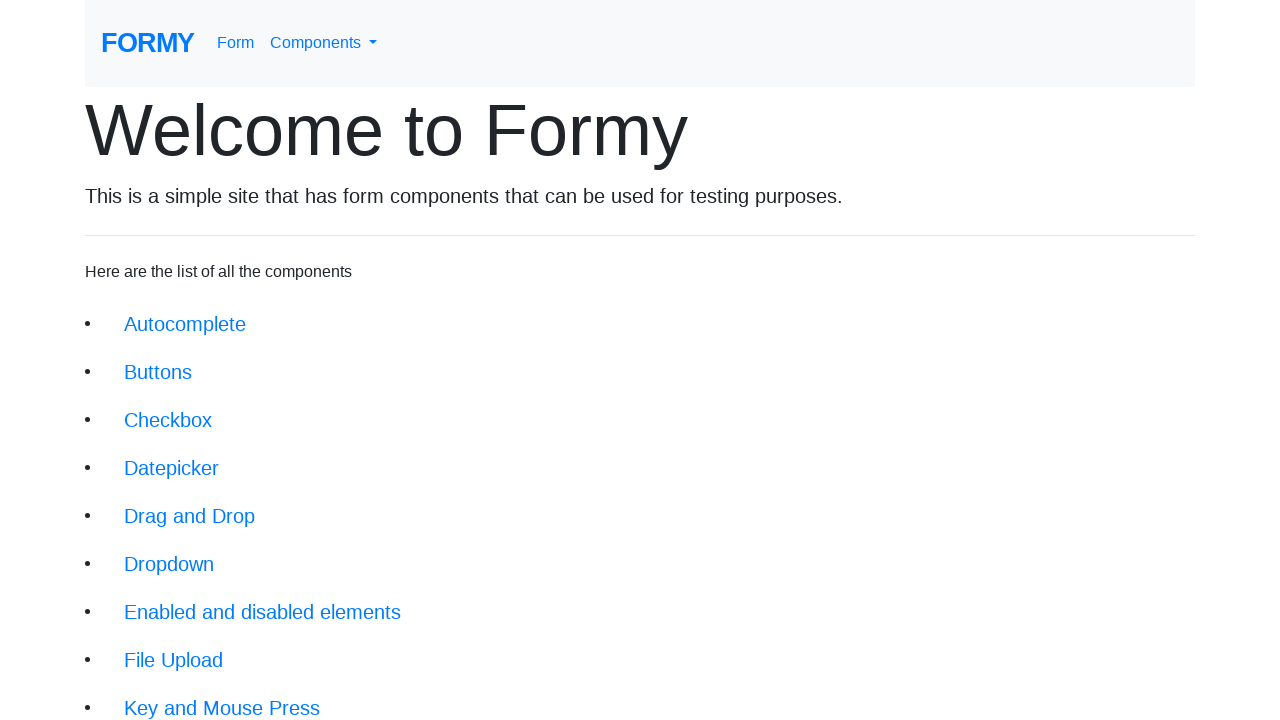

New page finished loading
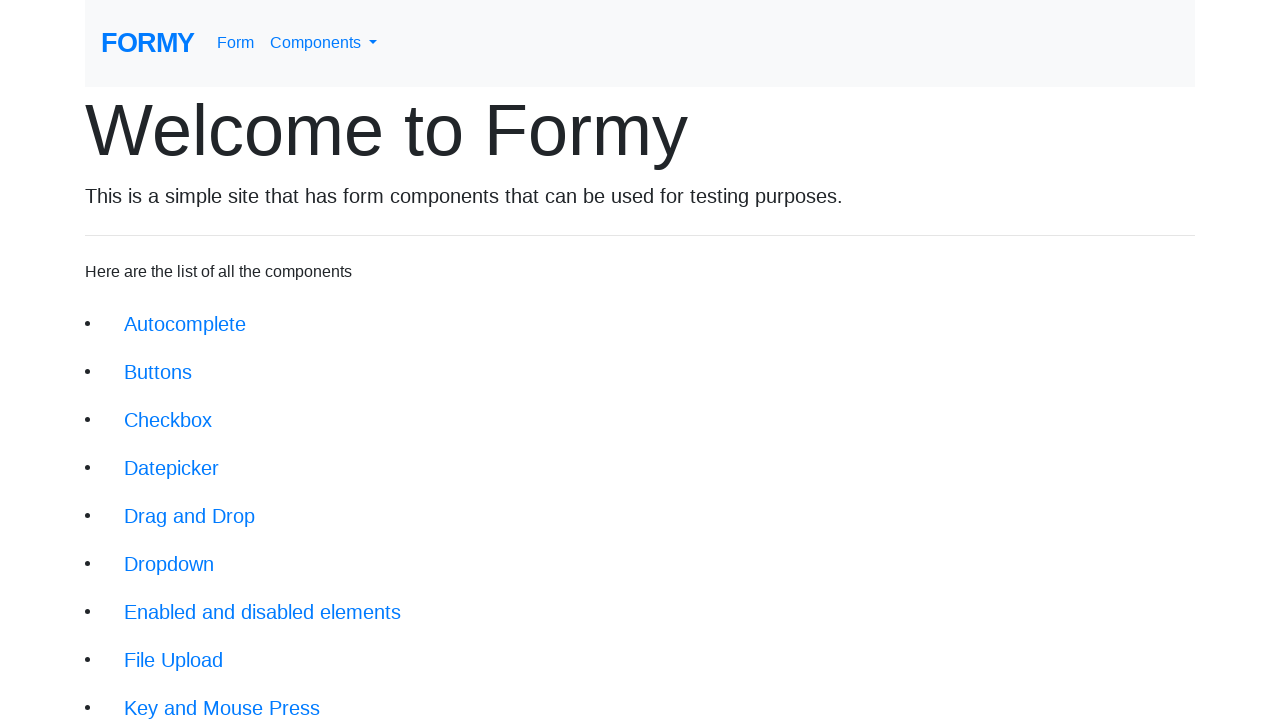

Verified h1.display-3 title element is present on new page
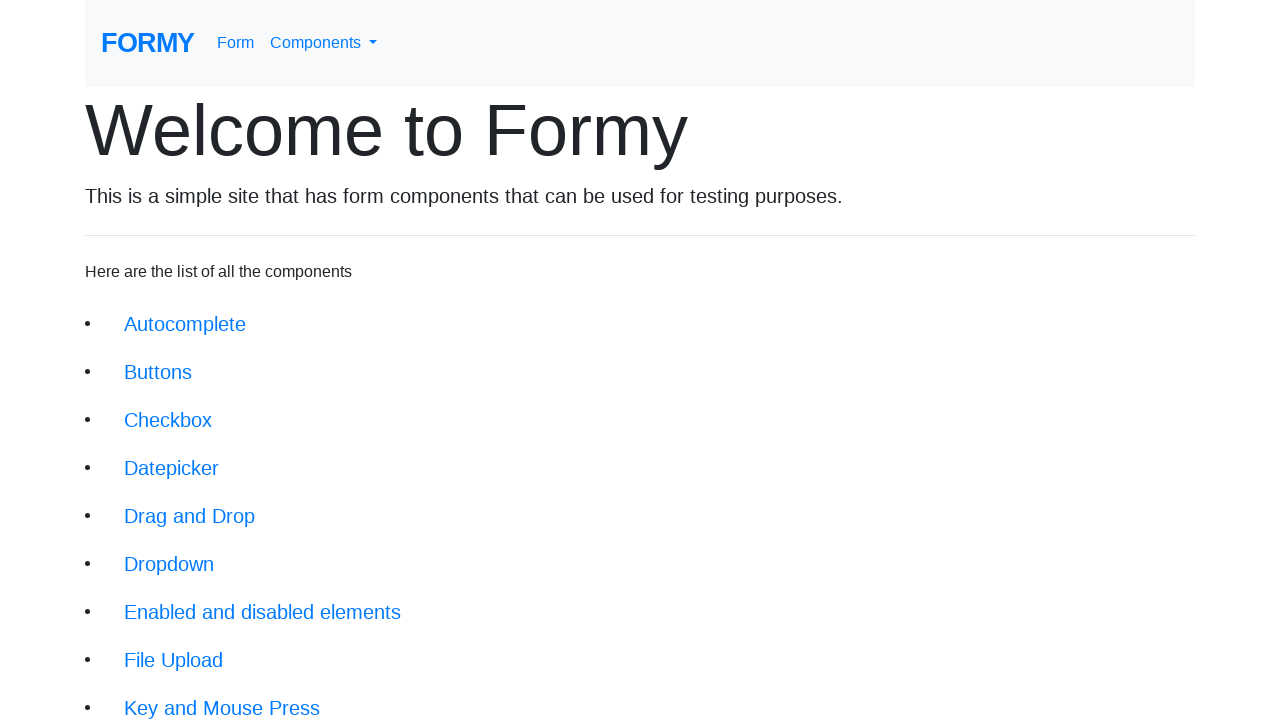

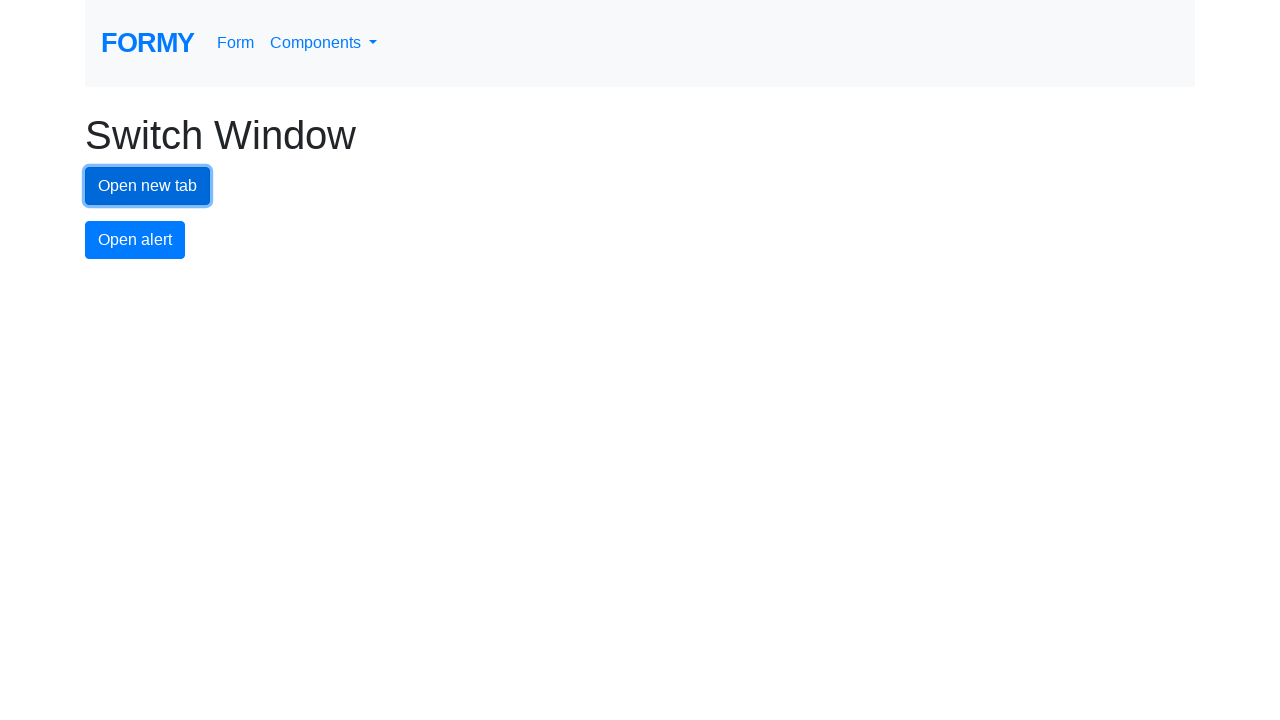